Tests JavaScript alert handling by clicking alert button and accepting it

Starting URL: https://demo.automationtesting.in/Alerts.html

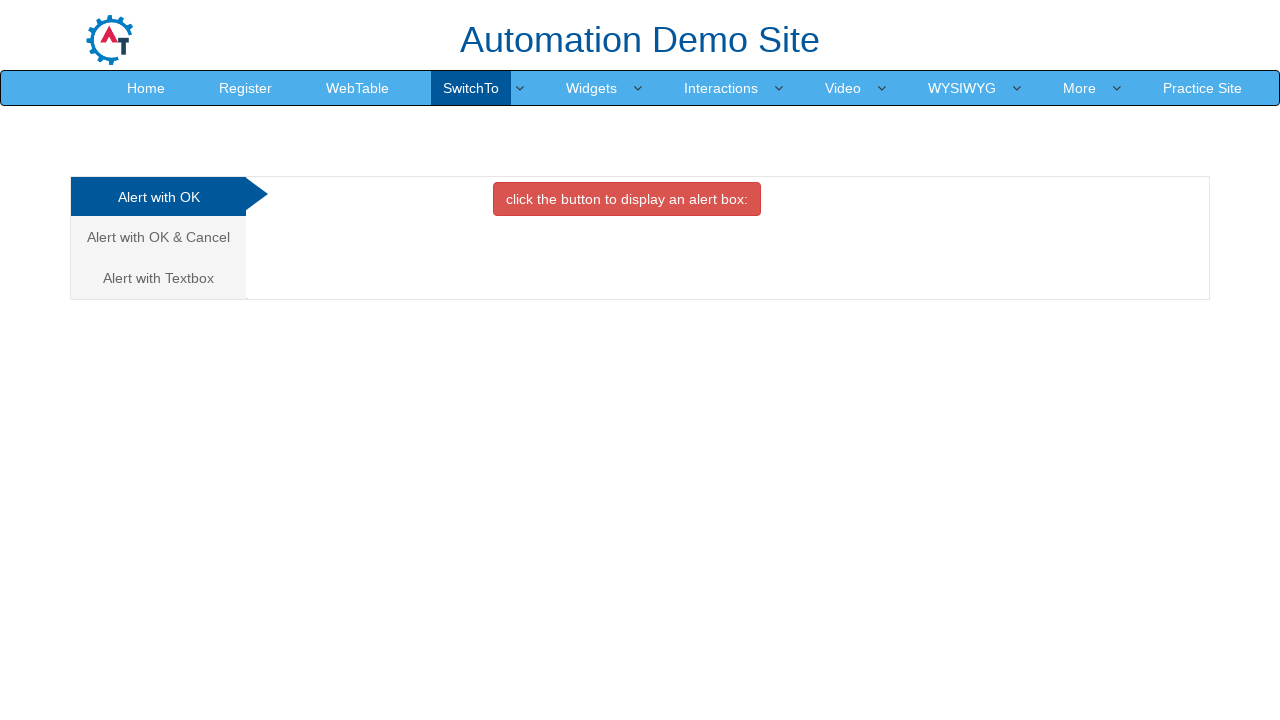

Set up dialog handler to accept alerts
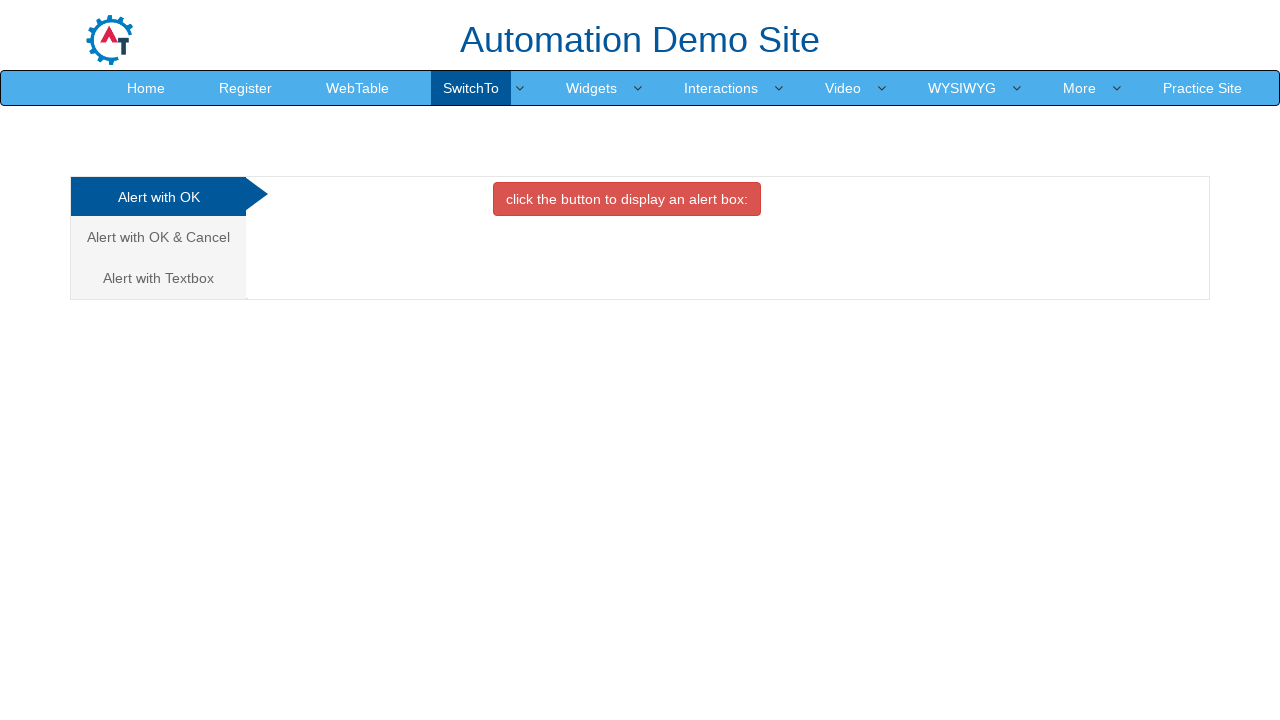

Located the alert button element
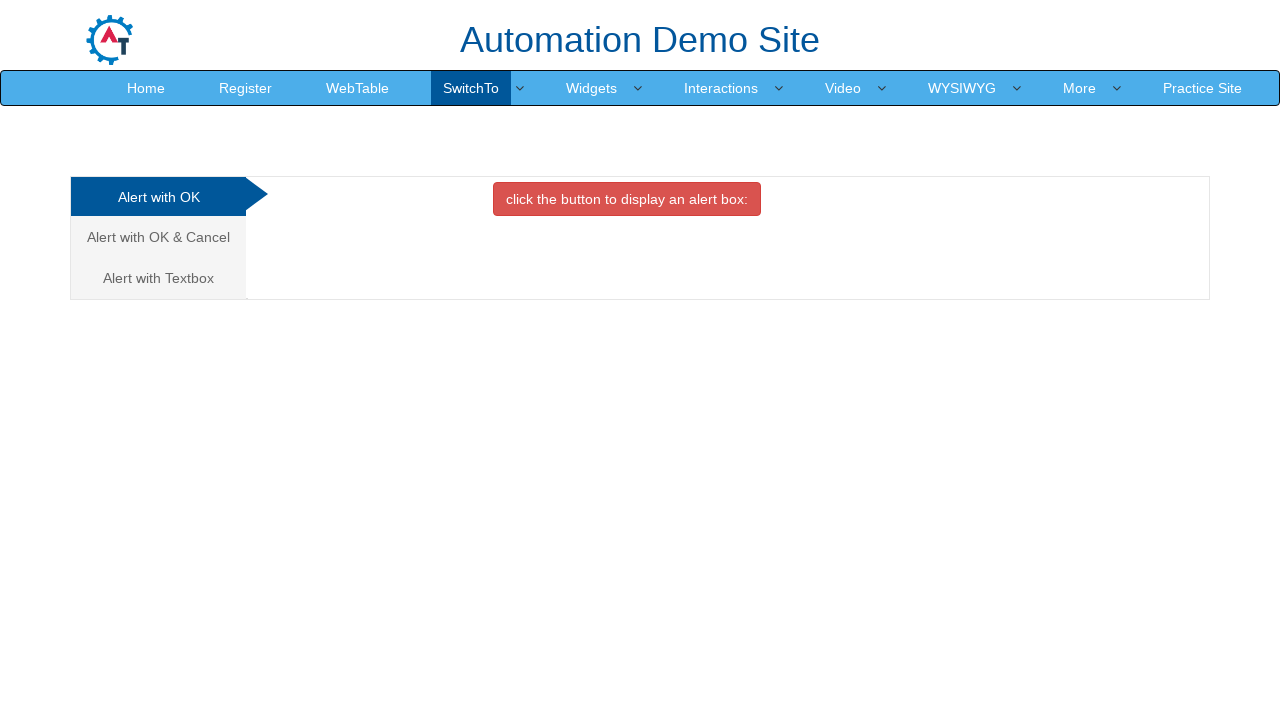

Hovered over the alert button at (627, 199) on button.btn.btn-danger
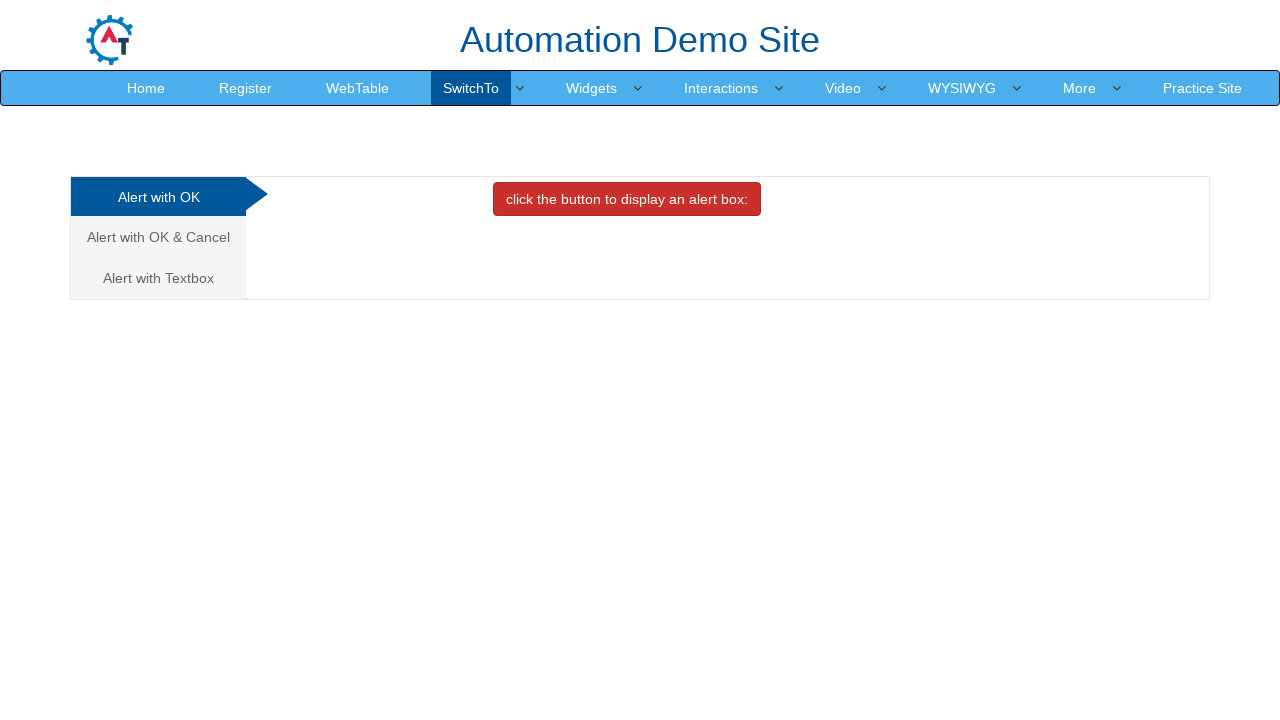

Clicked the alert button to trigger the JavaScript alert at (627, 199) on button.btn.btn-danger
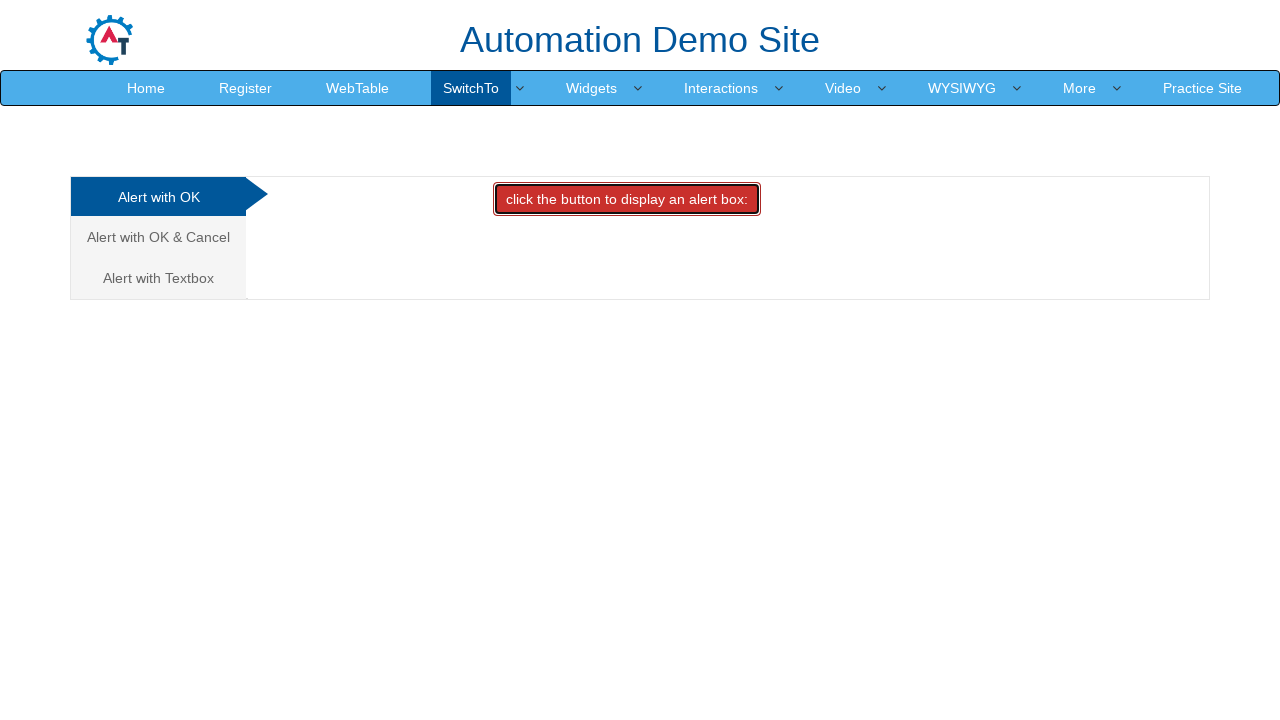

Waited for alert dialog to be handled and accepted
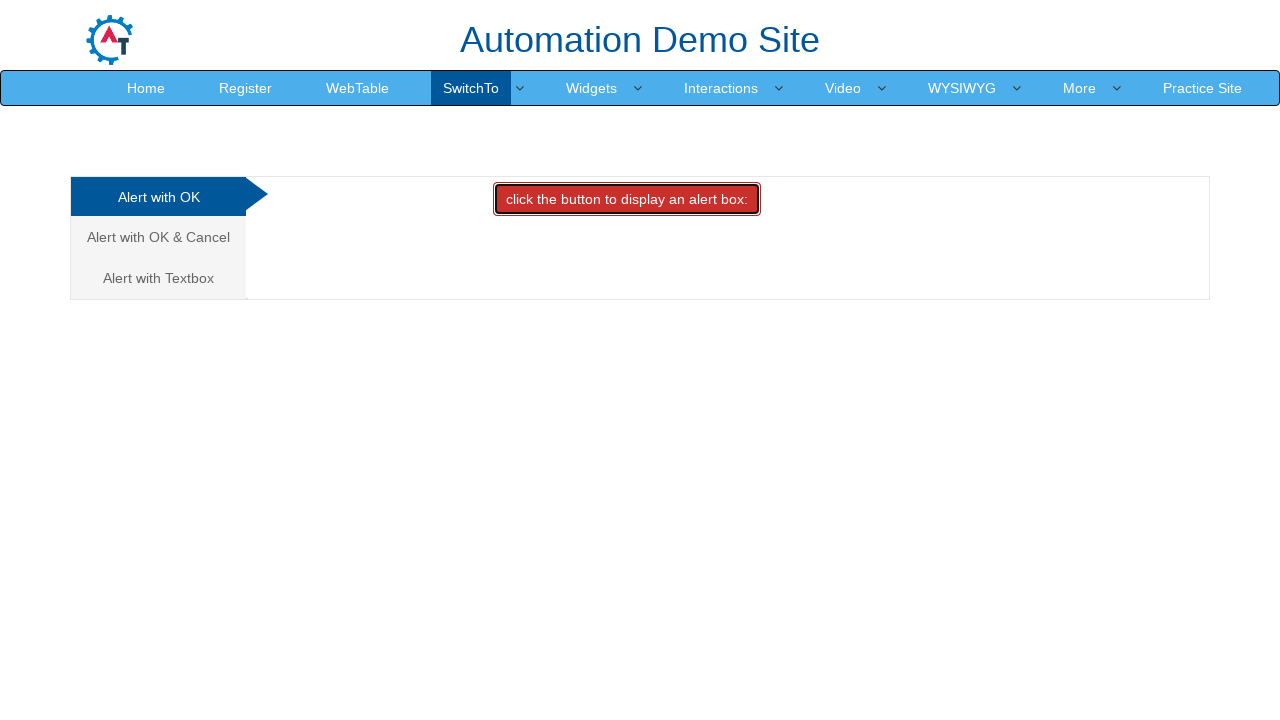

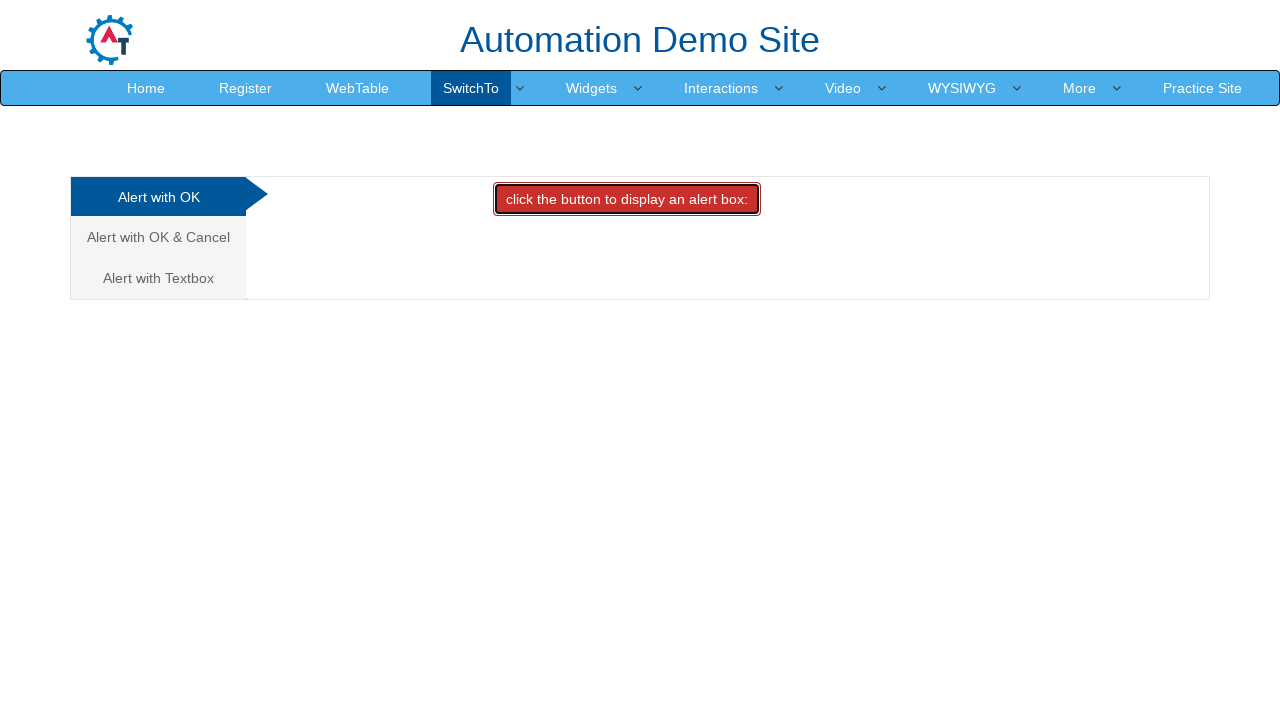